Tests that the test cards are displayed on the tests listing page by checking for test card elements

Starting URL: https://korean-mbti-platform.netlify.app/en/tests

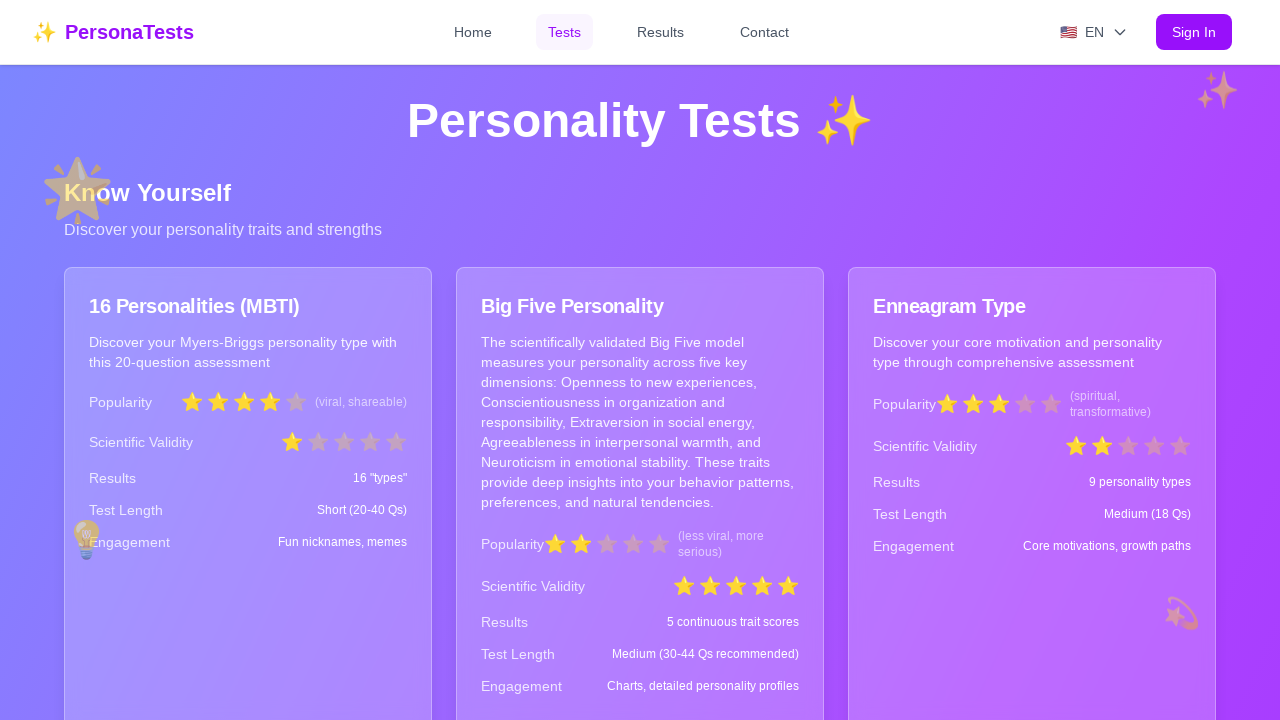

Waited for page to load (domcontentloaded state)
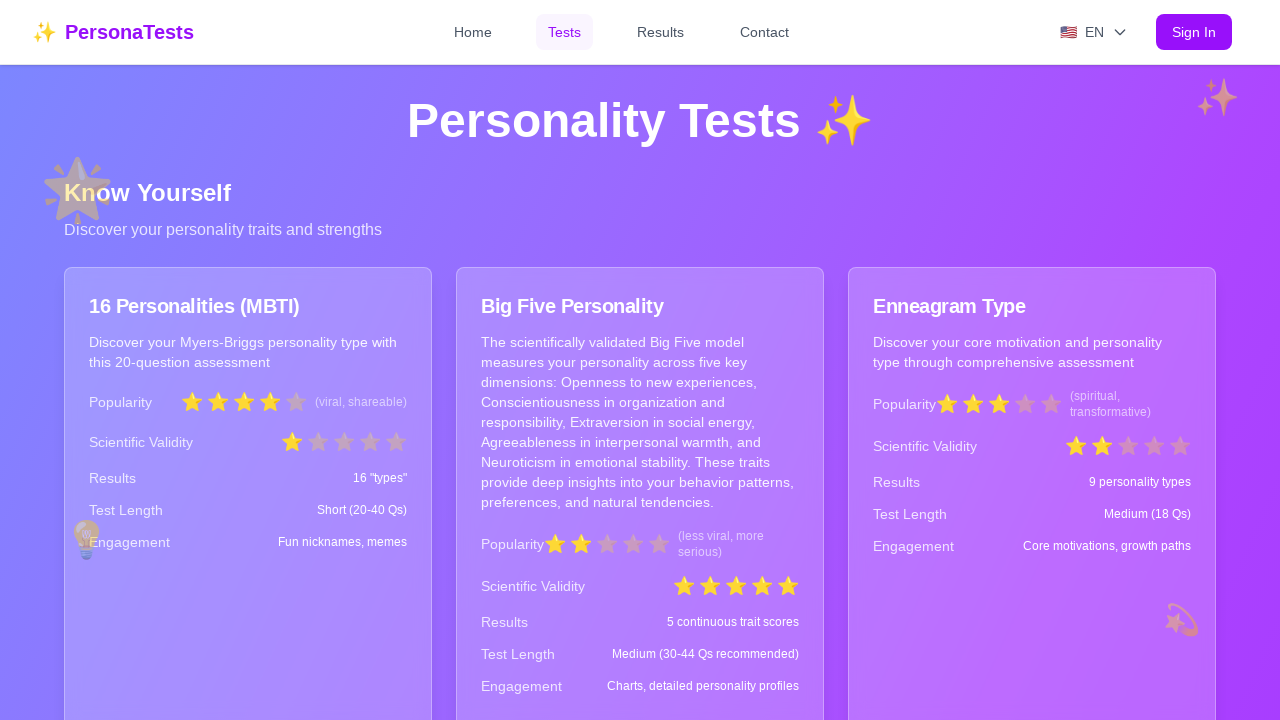

Waited 2000ms for page content to fully render
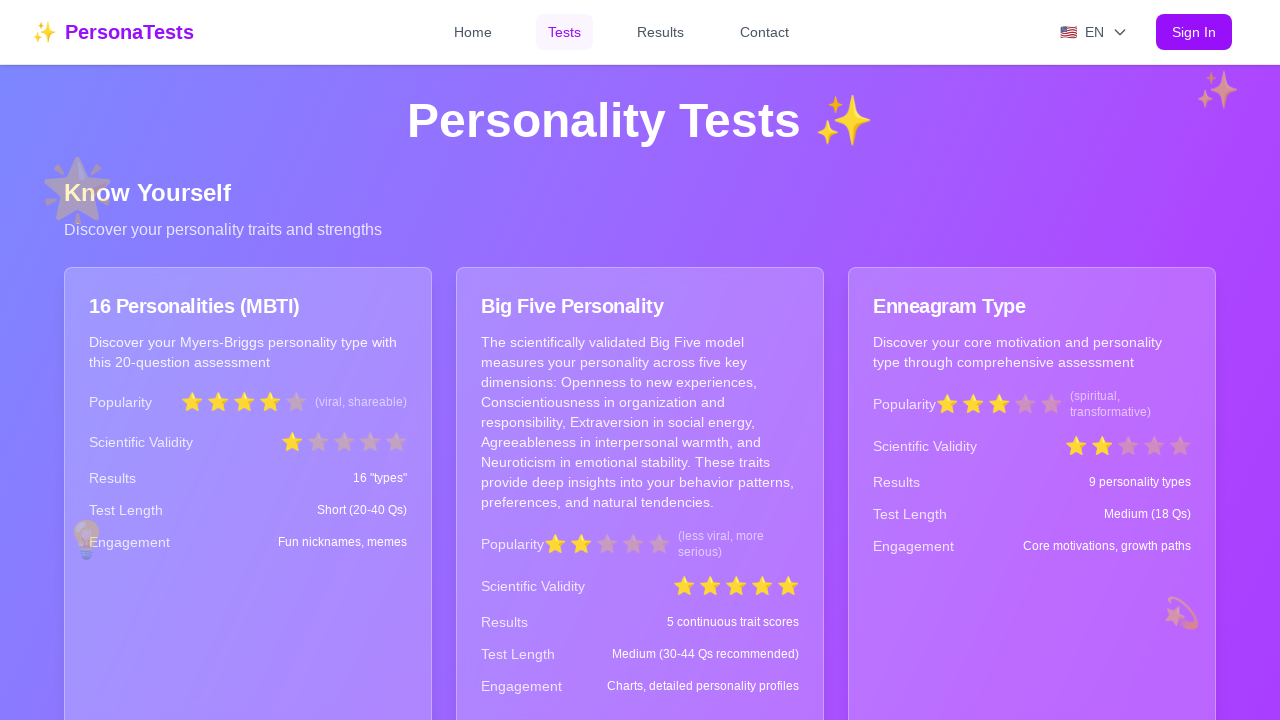

Located test card elements on the page
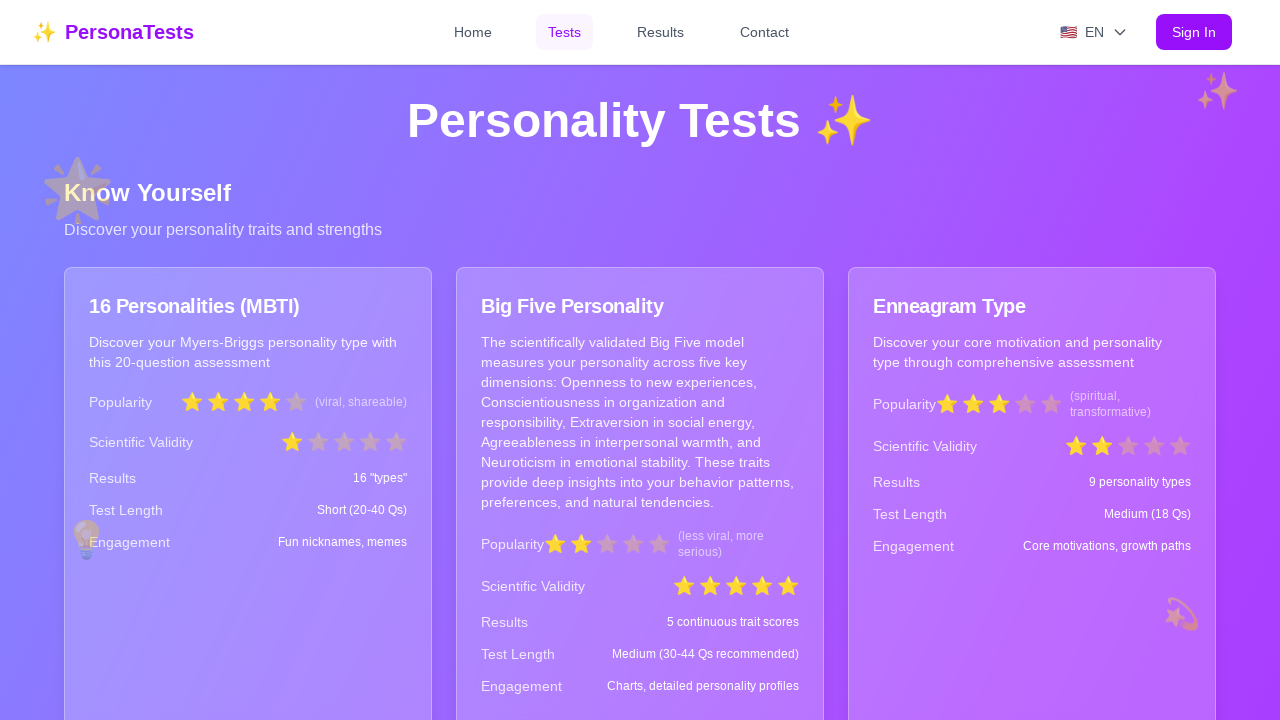

Counted 23 test card elements
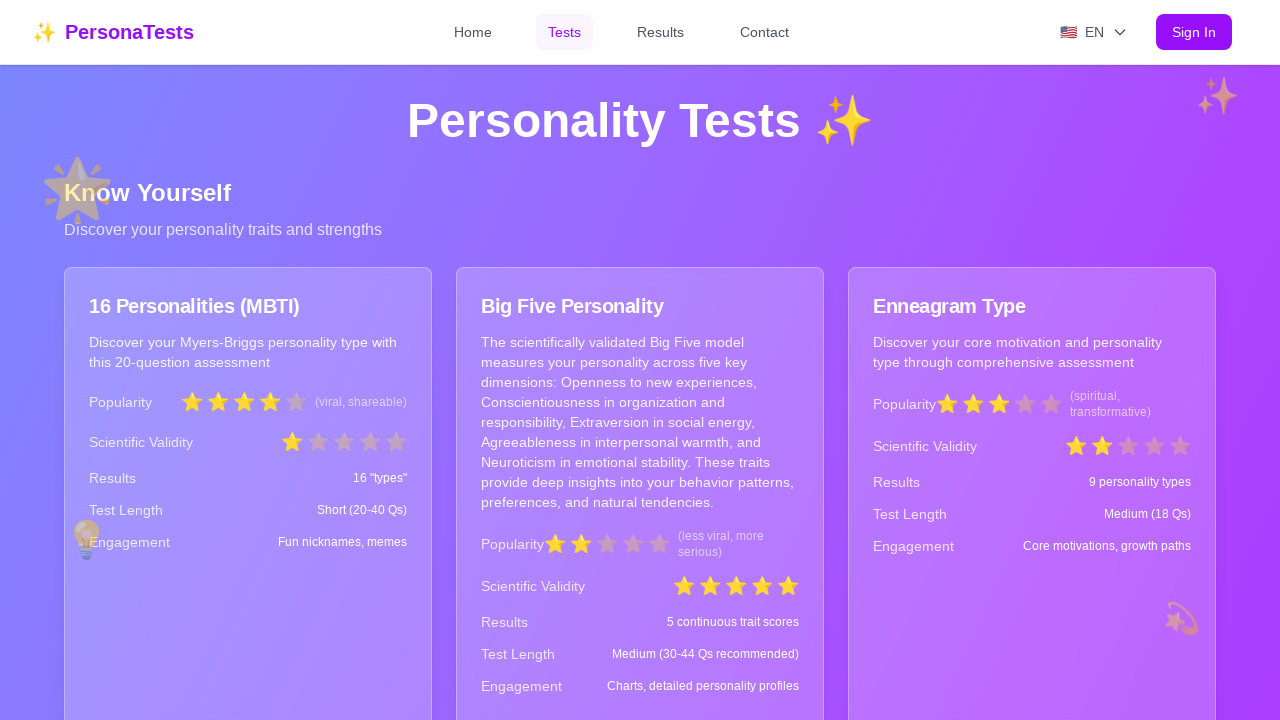

Verified that at least 5 test cards are displayed (found 23)
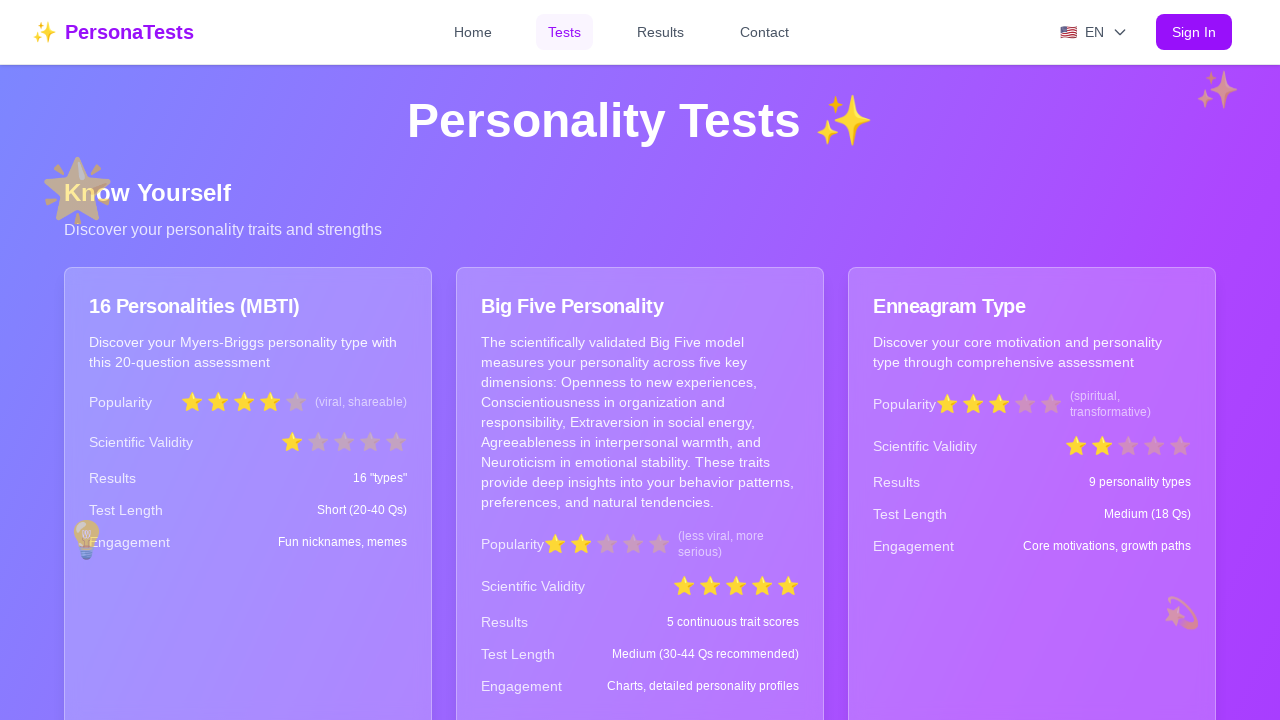

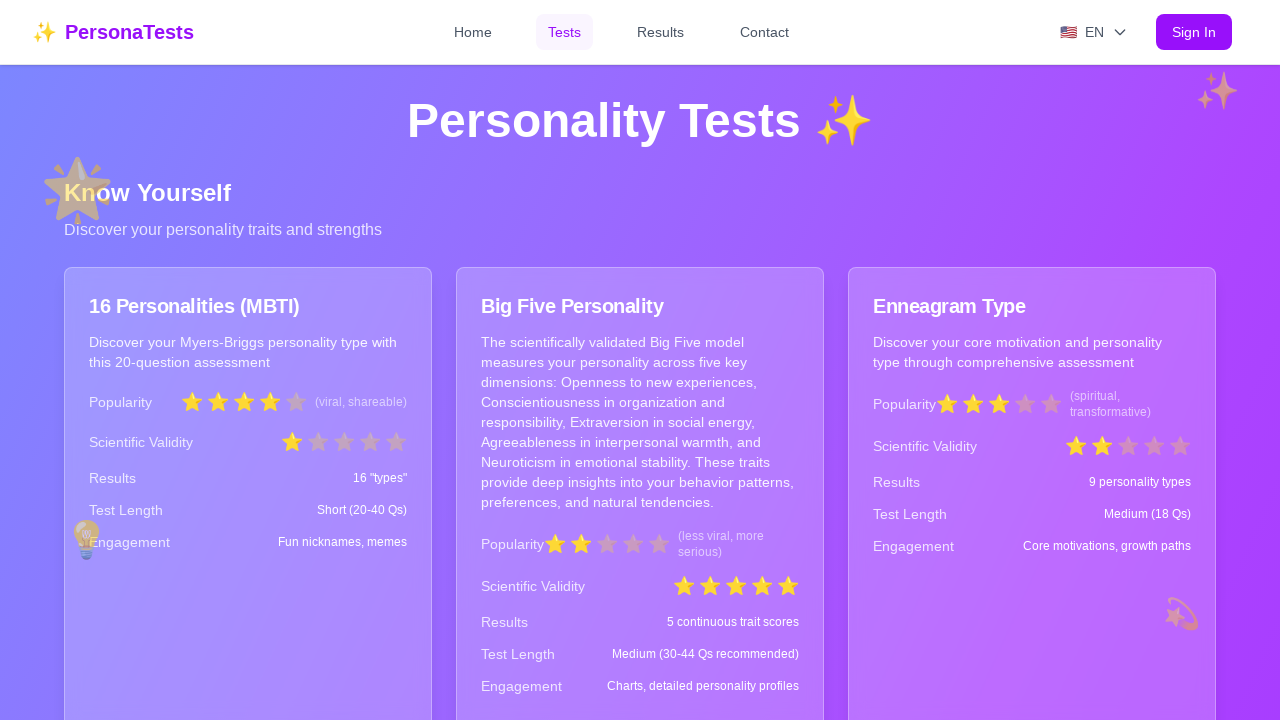